Tests basic form submission with email and password fields, then handles the alert confirmation

Starting URL: http://automationbykrishna.com

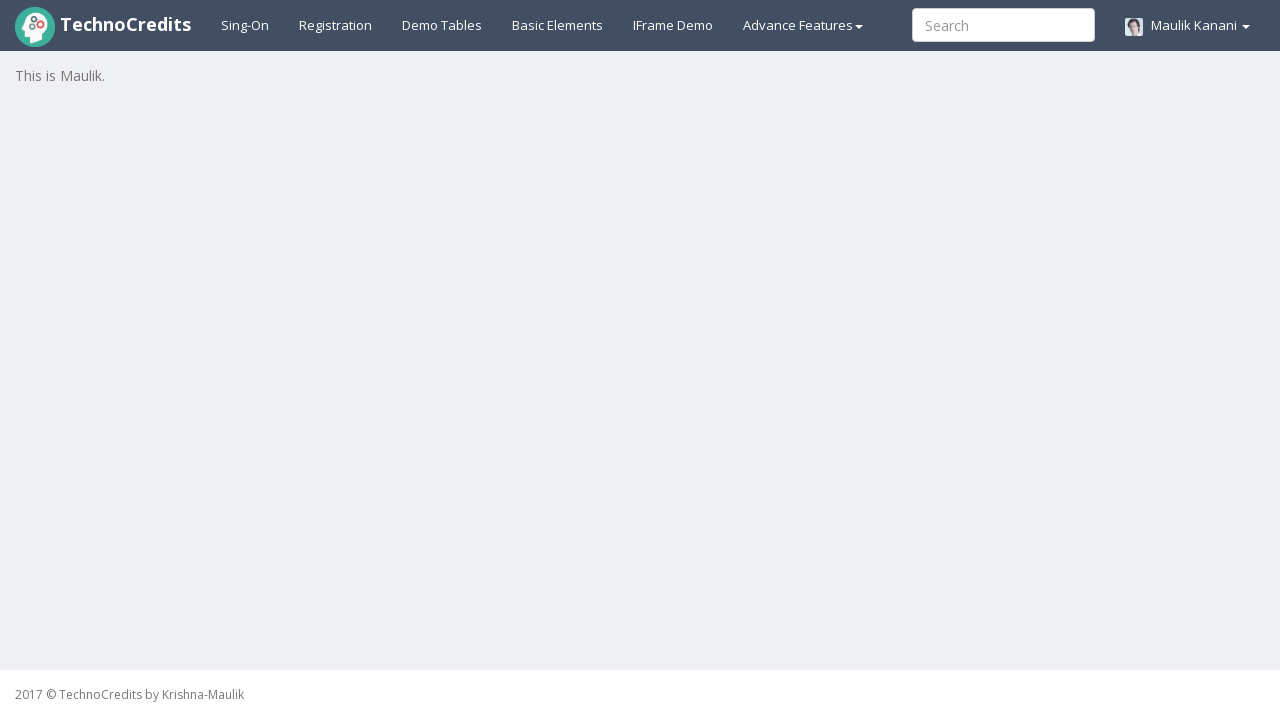

Clicked on Basic Elements tab at (558, 25) on #basicelements
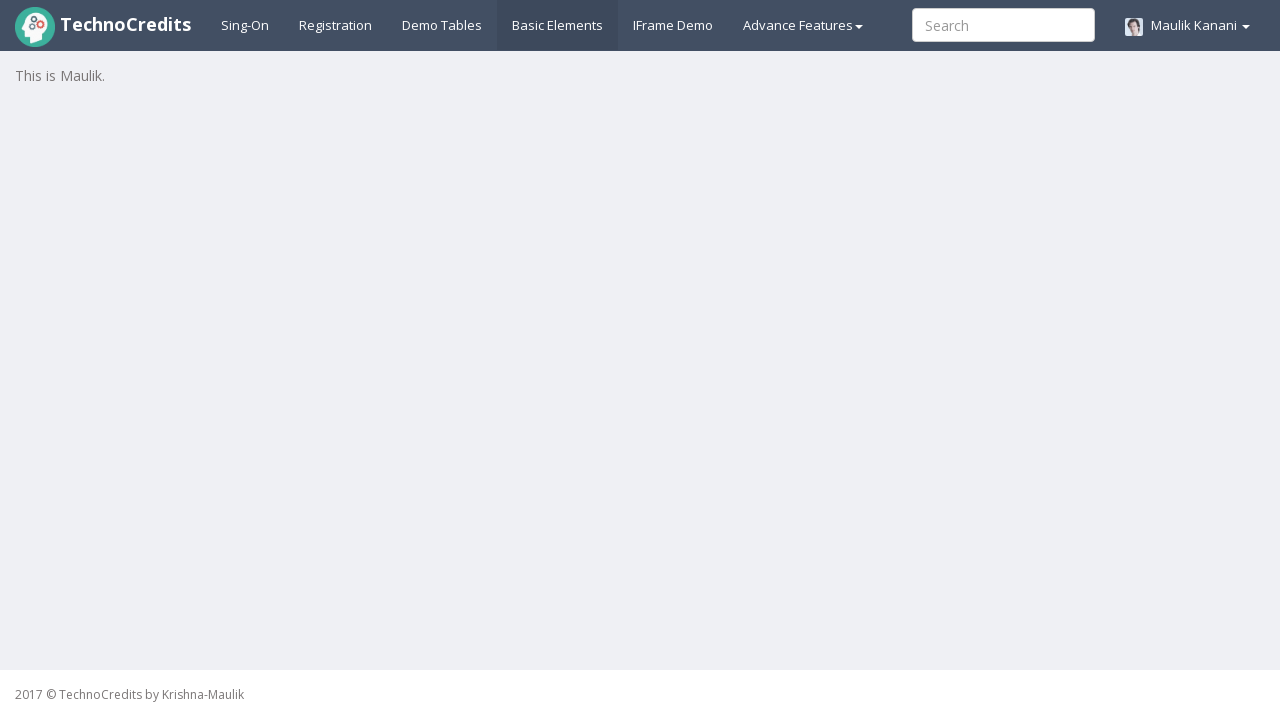

Set up dialog handler to accept alerts
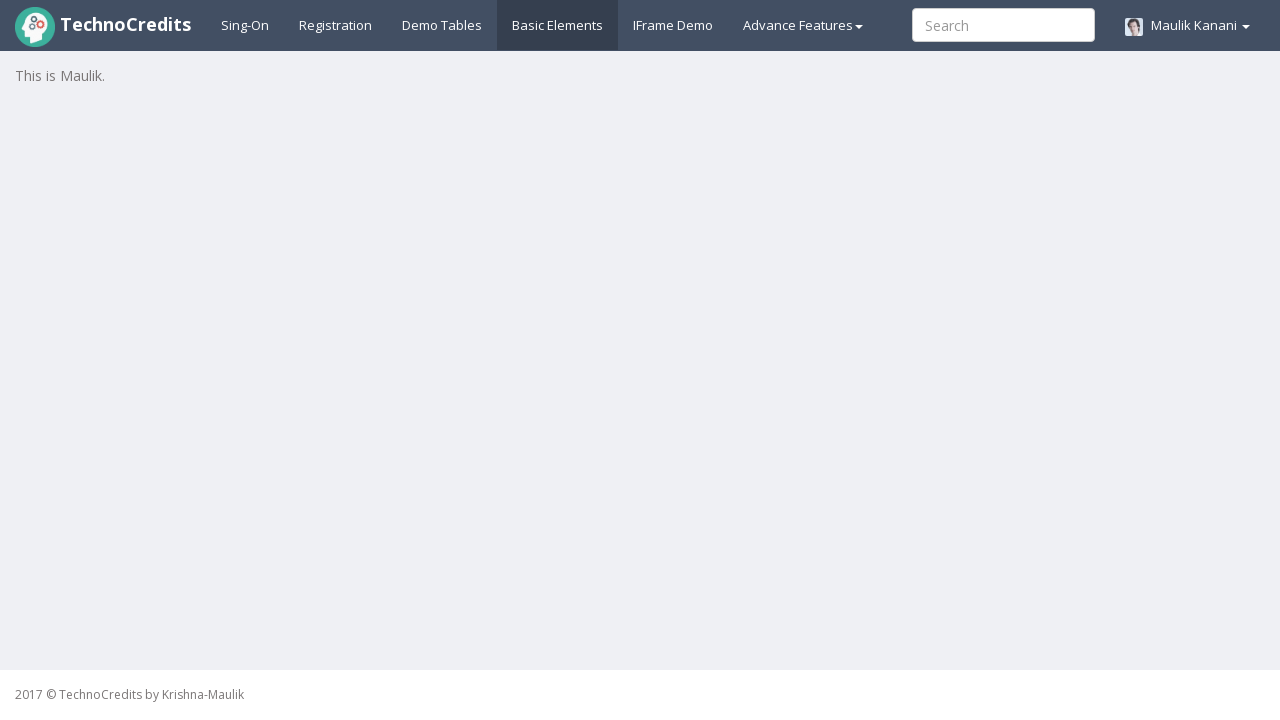

Filled email field with 'sarah.test@example.com' on #exampleInputEmail1
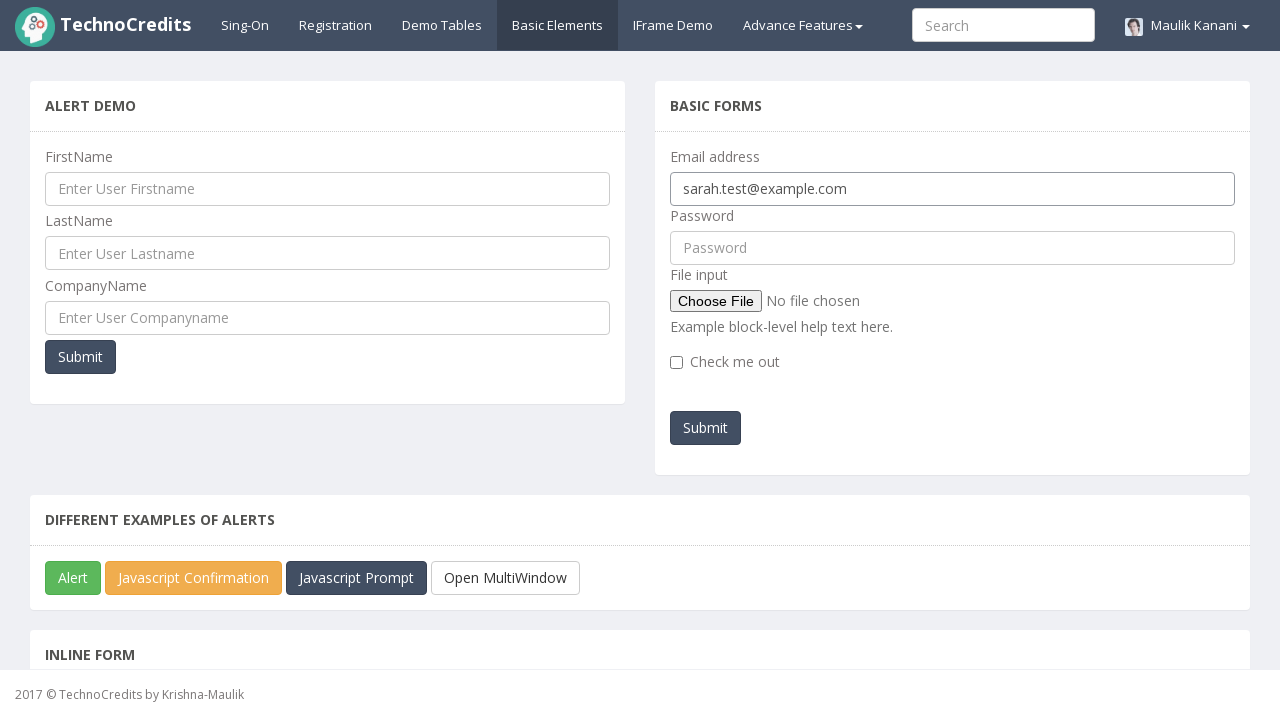

Filled password field with 'SecurePass789' on #pwd
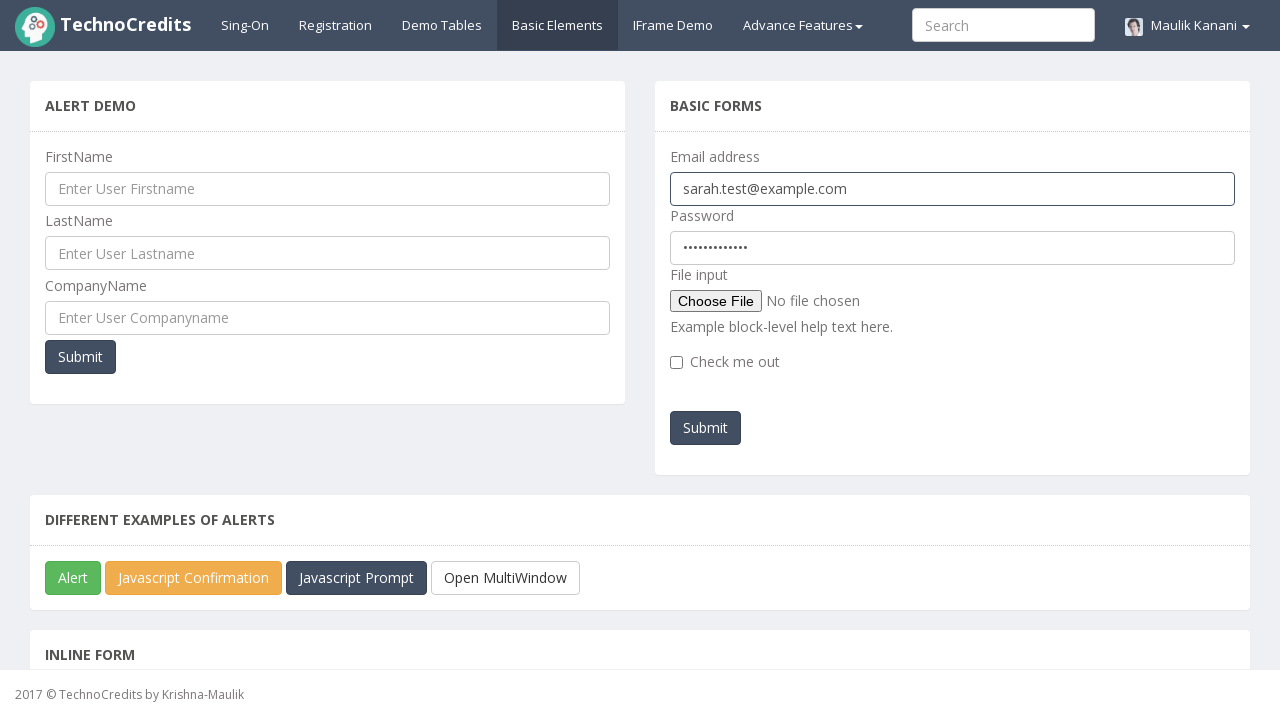

Clicked Submit button to submit the form at (706, 428) on #submitb2
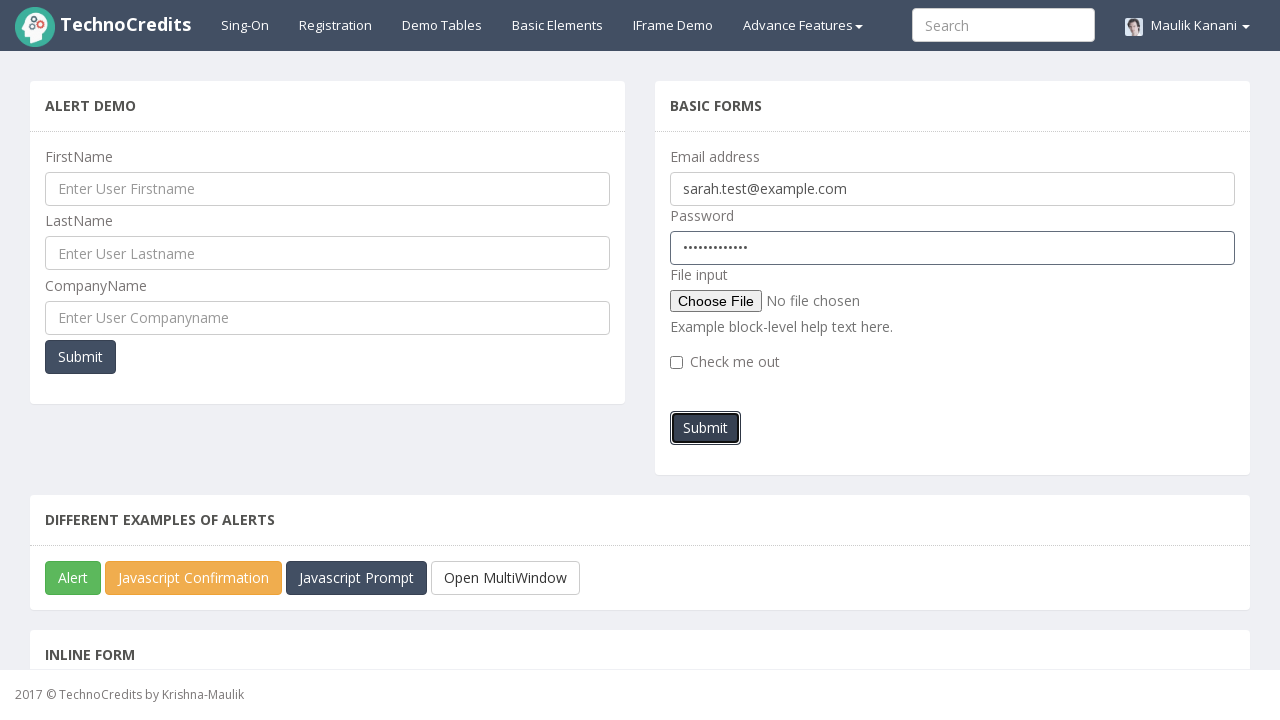

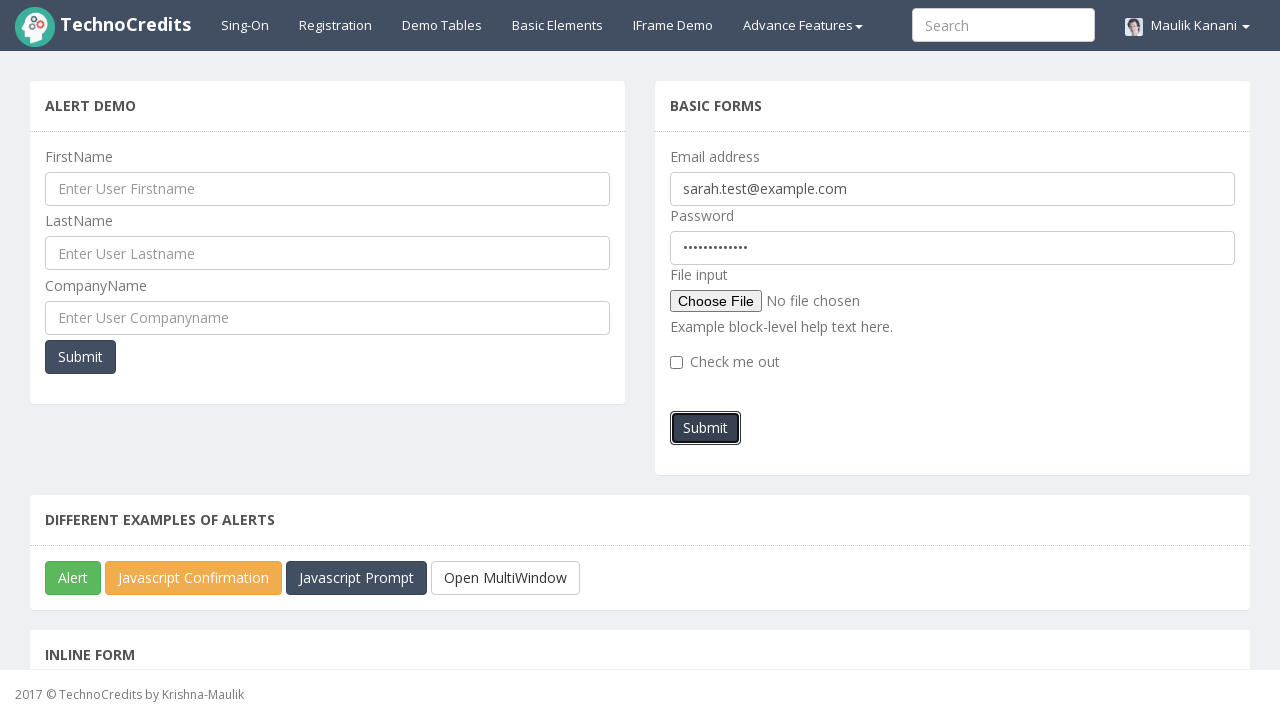